Navigates to the Peru Ministry of Health web health information system page and waits for it to load

Starting URL: https://websalud.minsa.gob.pe/hisminsa/

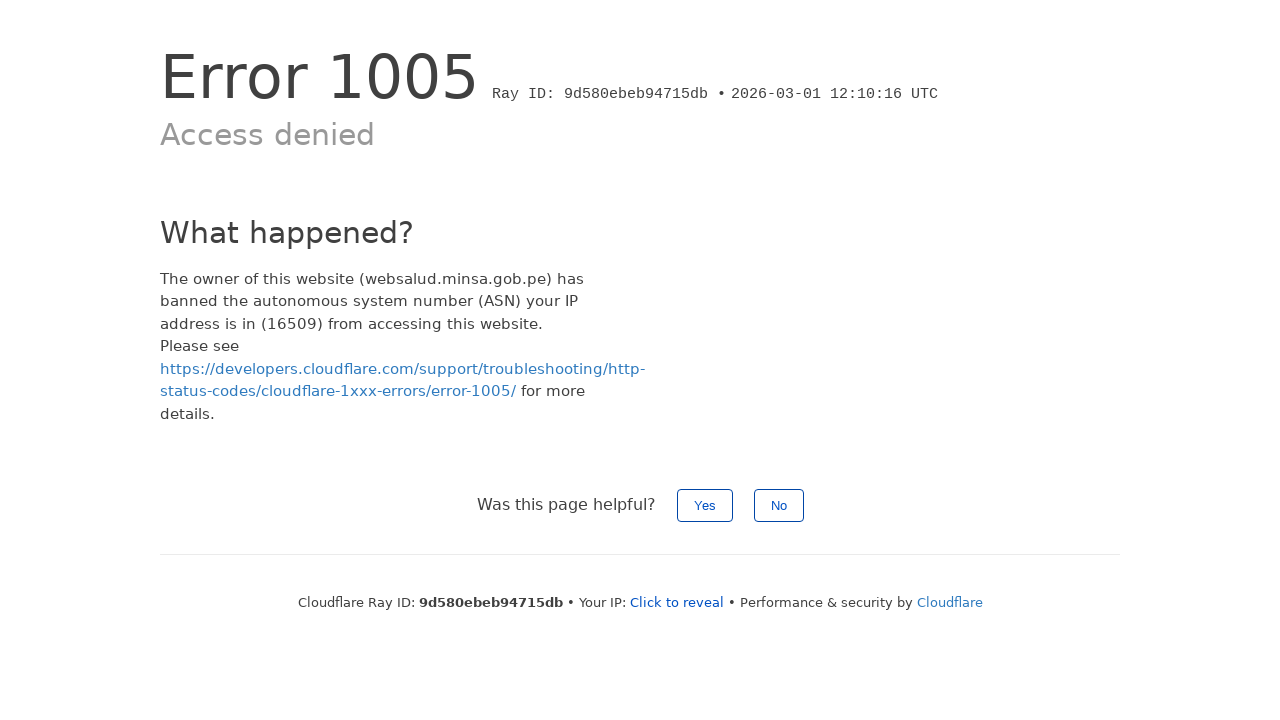

Navigated to Peru Ministry of Health web health information system (HISMINSA) page
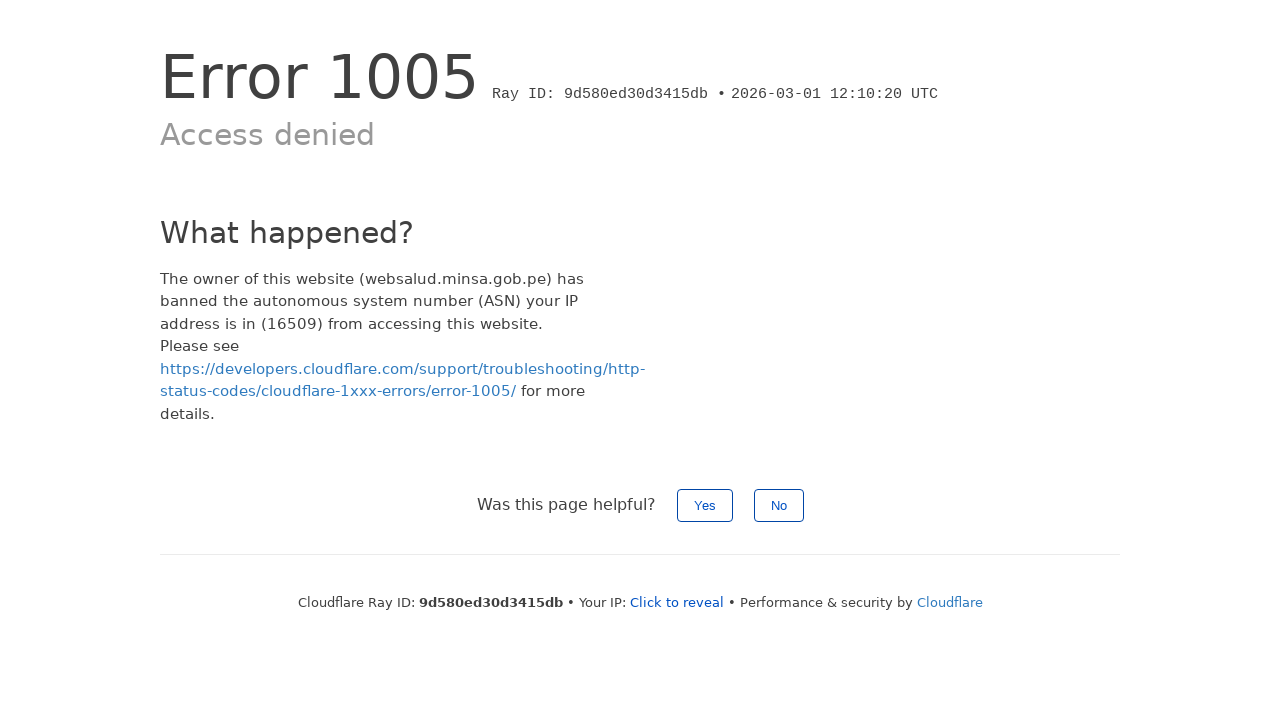

Page DOM content loaded
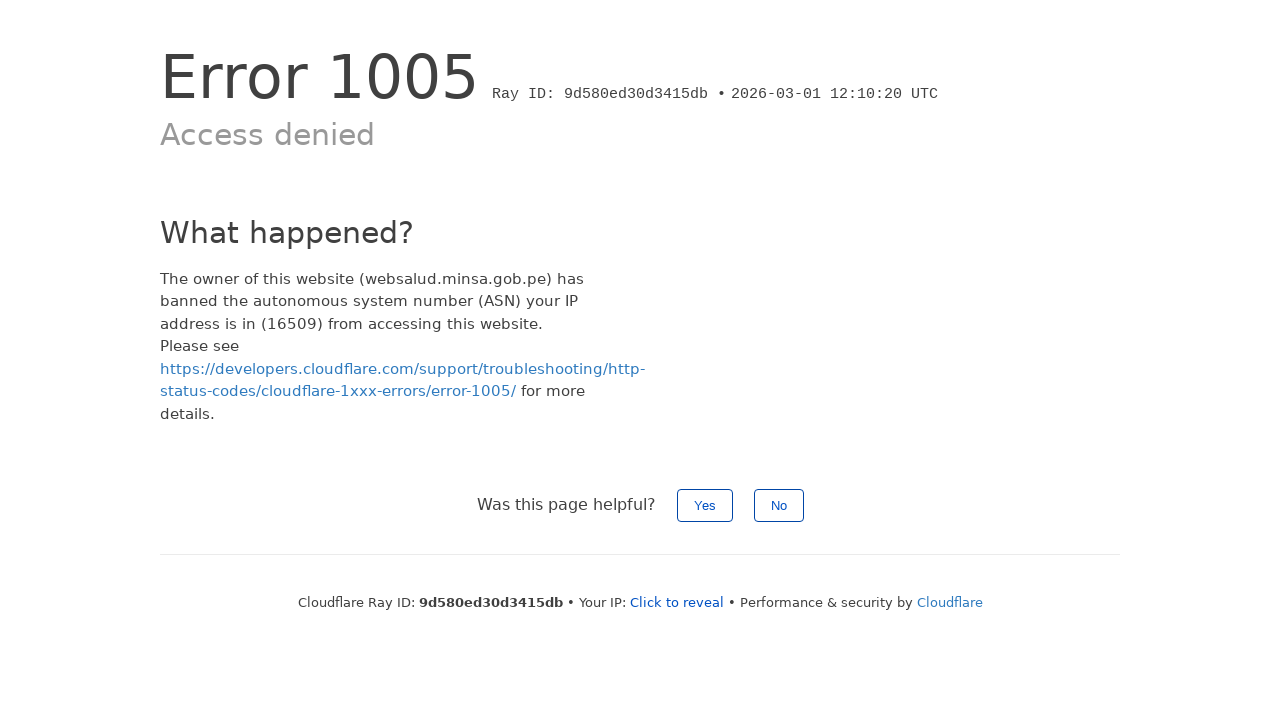

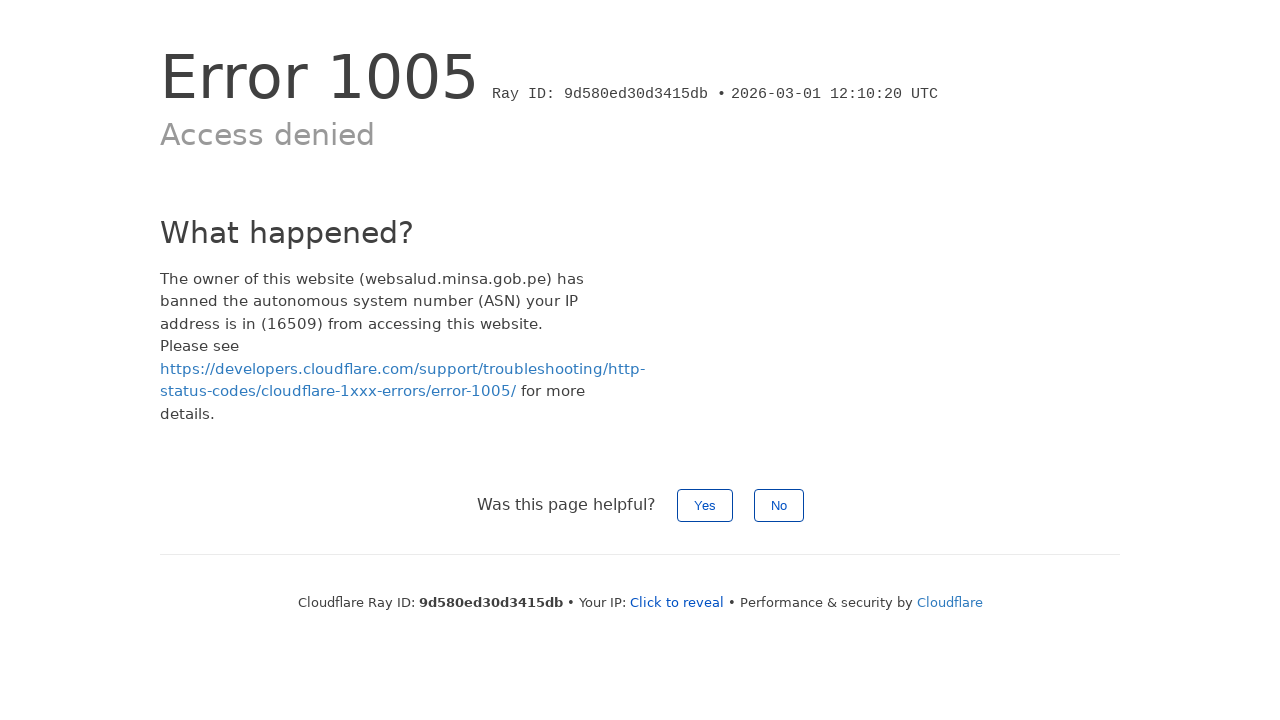